Tests the bank manager functionality on a demo banking application by clicking the manager login button, adding a new customer with first name, last name, and post code, accepting the confirmation alert, and navigating to the open account section.

Starting URL: https://www.globalsqa.com/angularJs-protractor/BankingProject/#/login

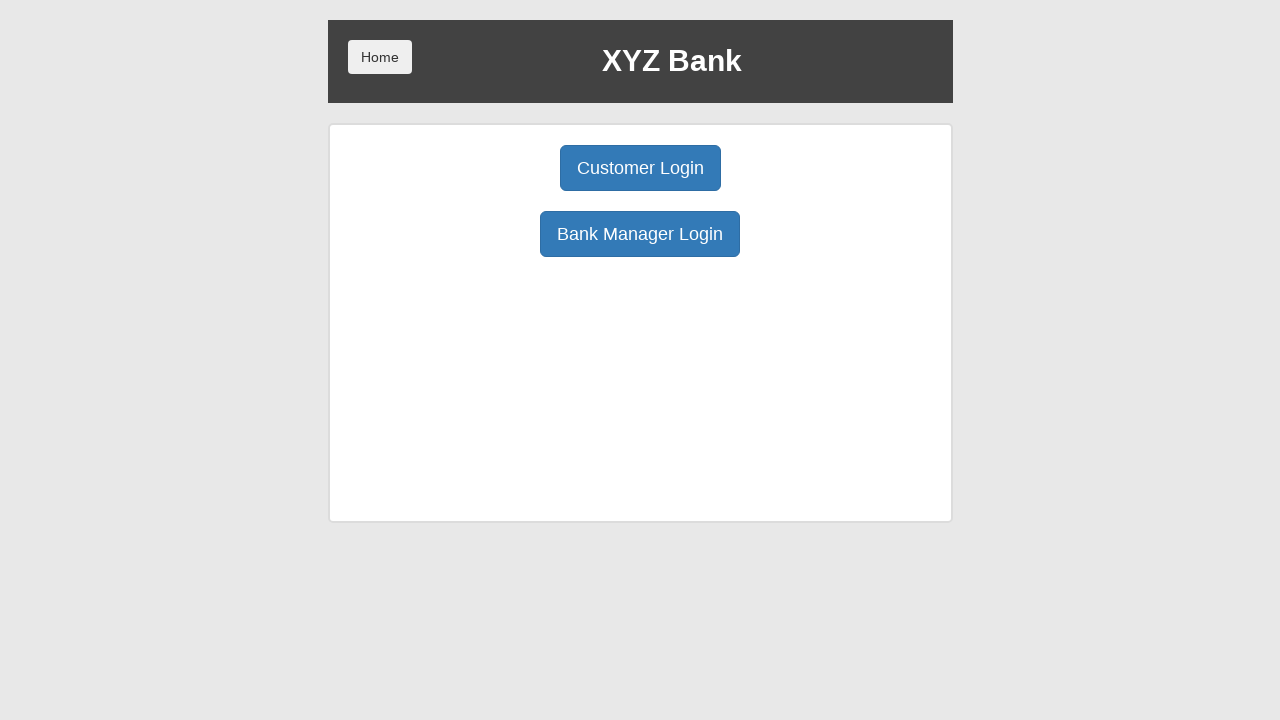

Clicked Bank Manager Login button at (640, 234) on button[ng-click='manager()']
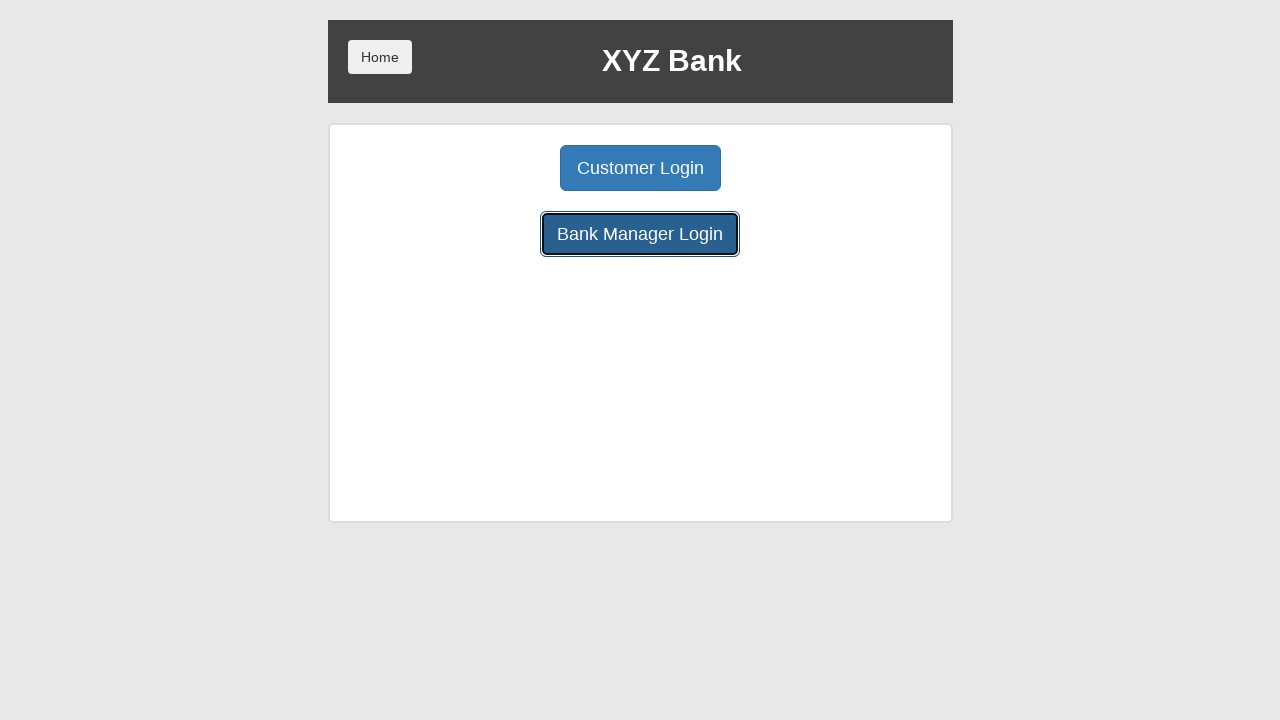

Manager dashboard loaded
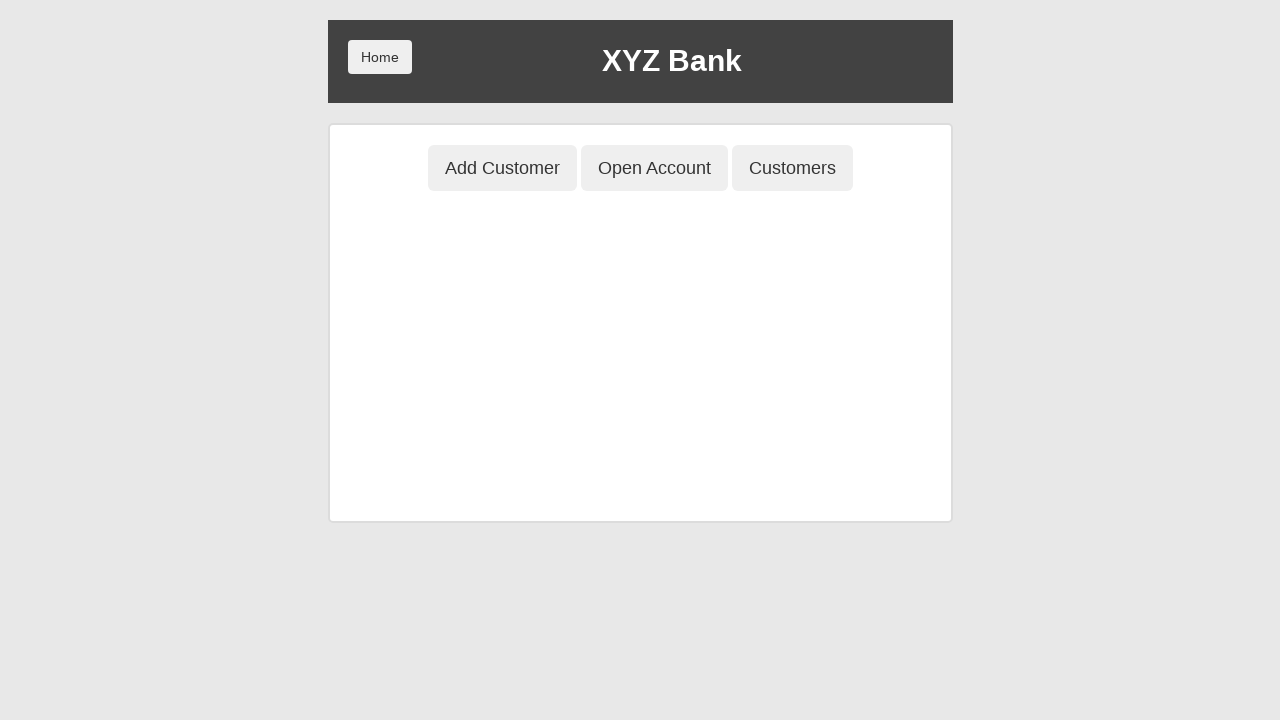

Clicked Add Customer button at (502, 168) on .btn.btn-lg.tab[ng-class='btnClass1']
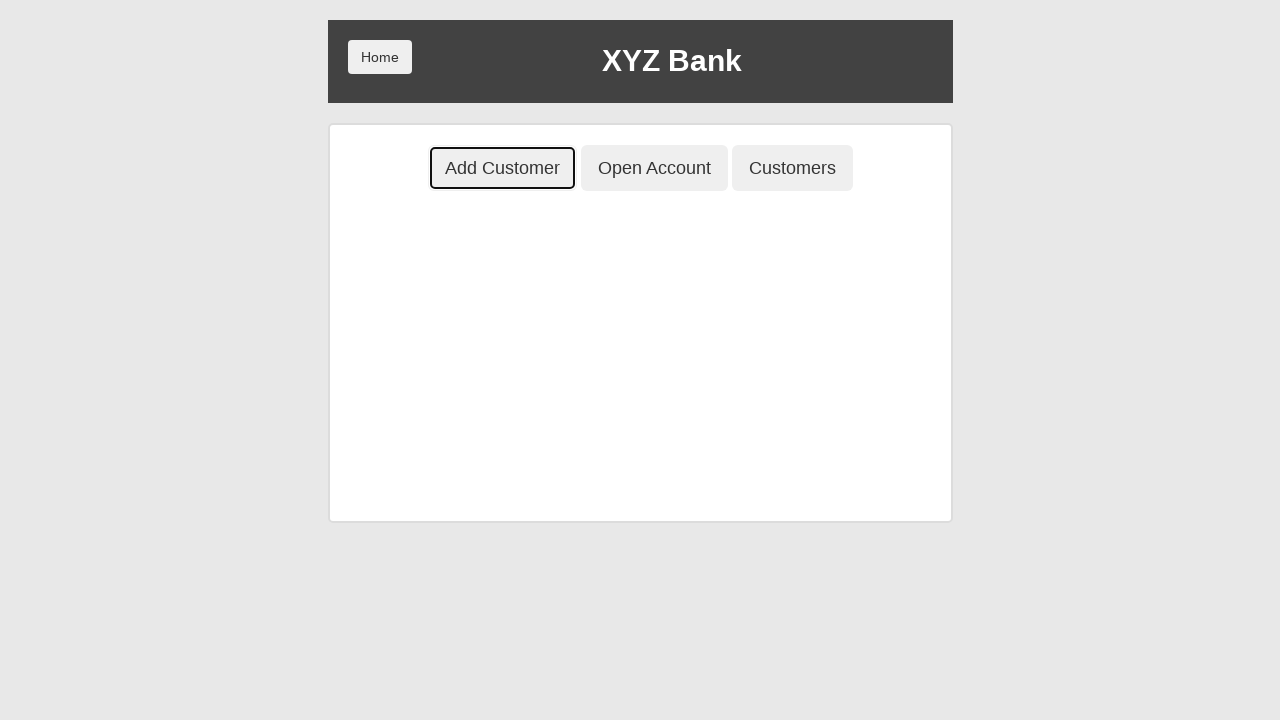

Customer form appeared
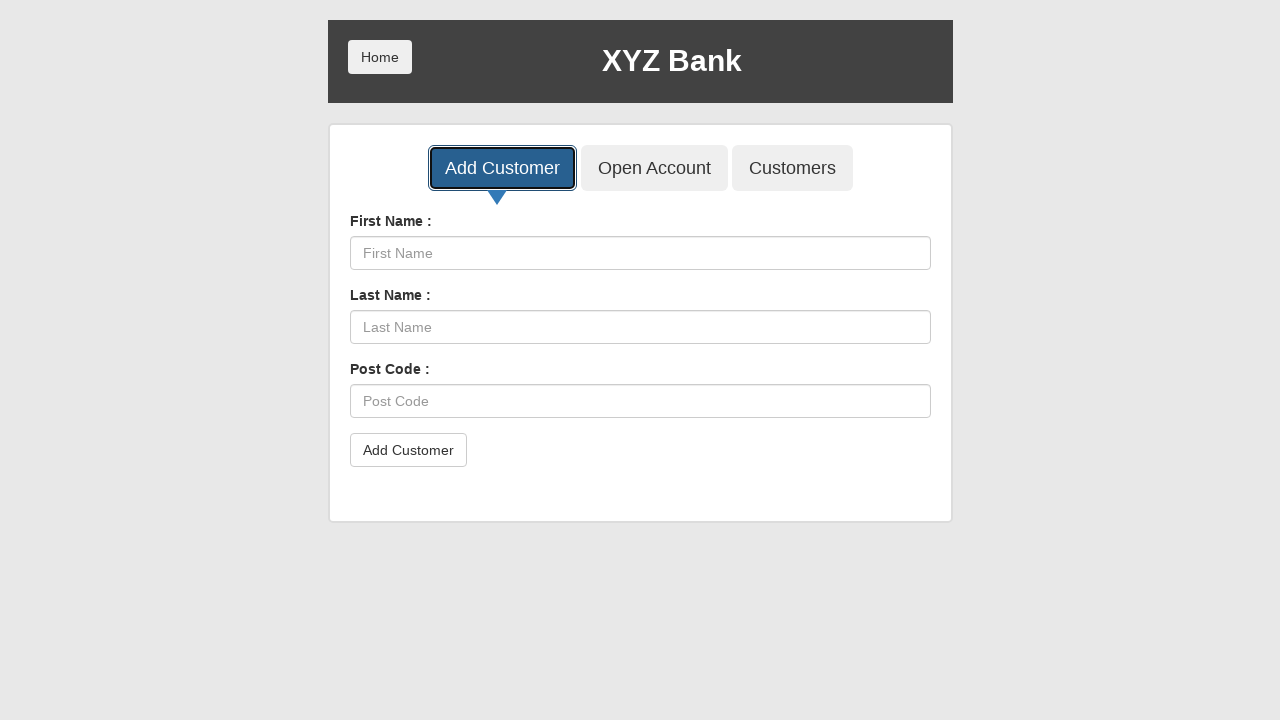

Filled First Name field with 'Draco' on input[placeholder='First Name']
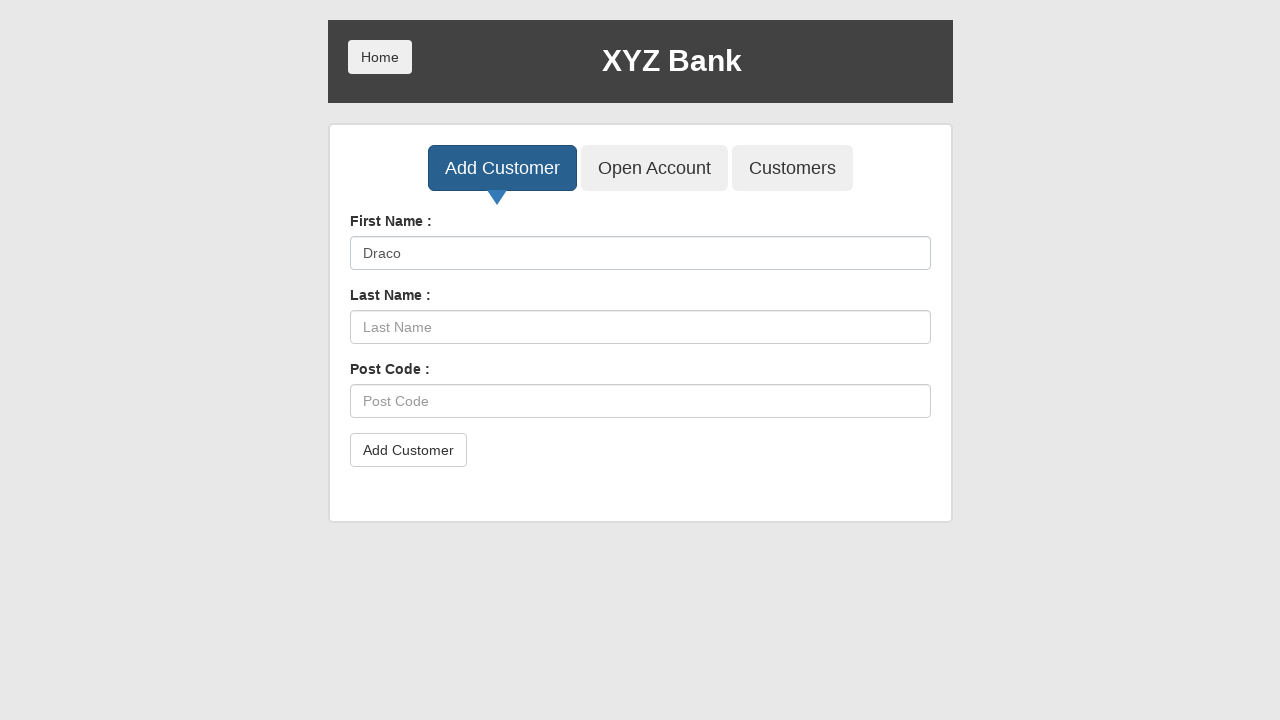

Filled Last Name field with 'Malfoy' on input[placeholder='Last Name']
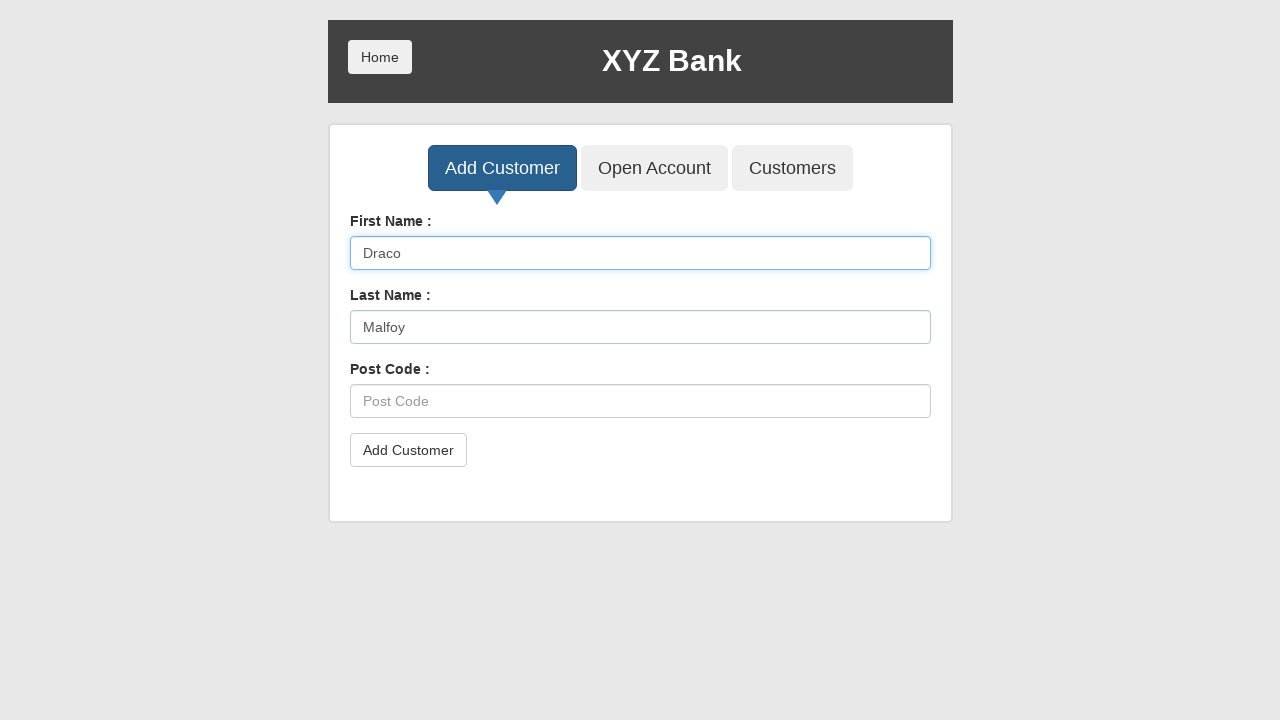

Filled Post Code field with '6129' on input[placeholder='Post Code']
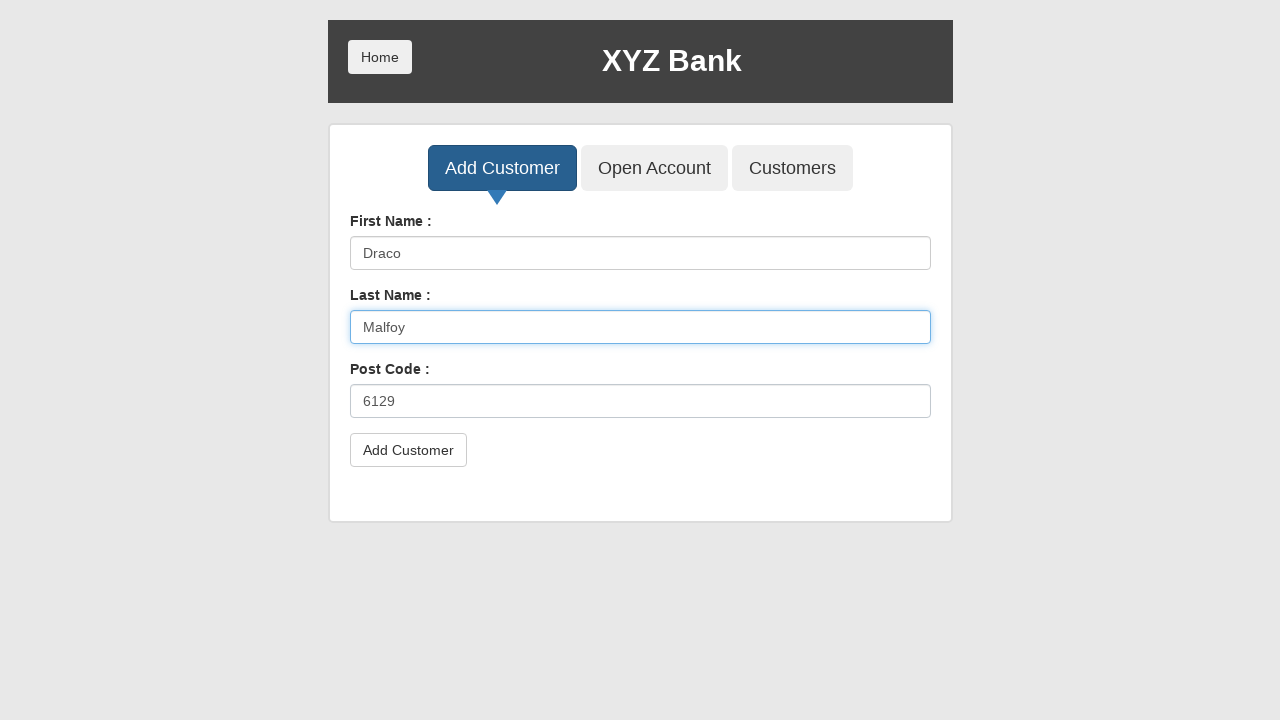

Clicked submit button to add customer at (408, 450) on button[type='submit']
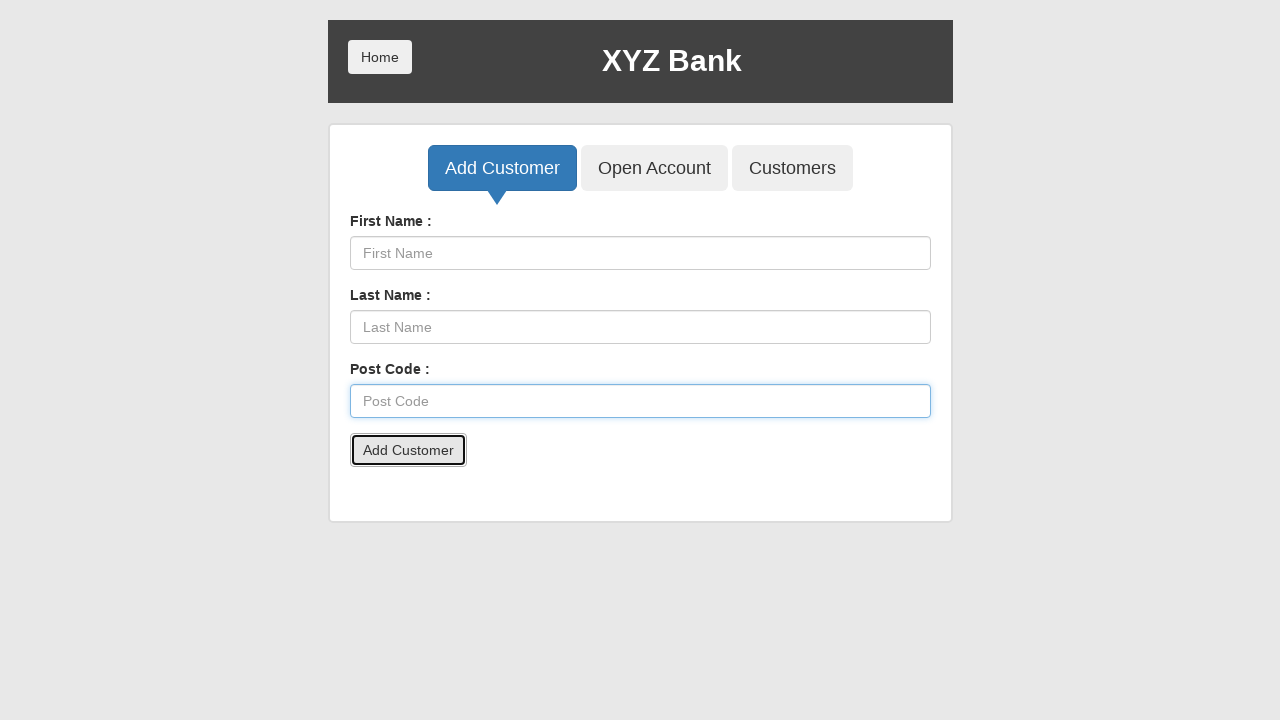

Set up dialog handler to accept confirmation alert
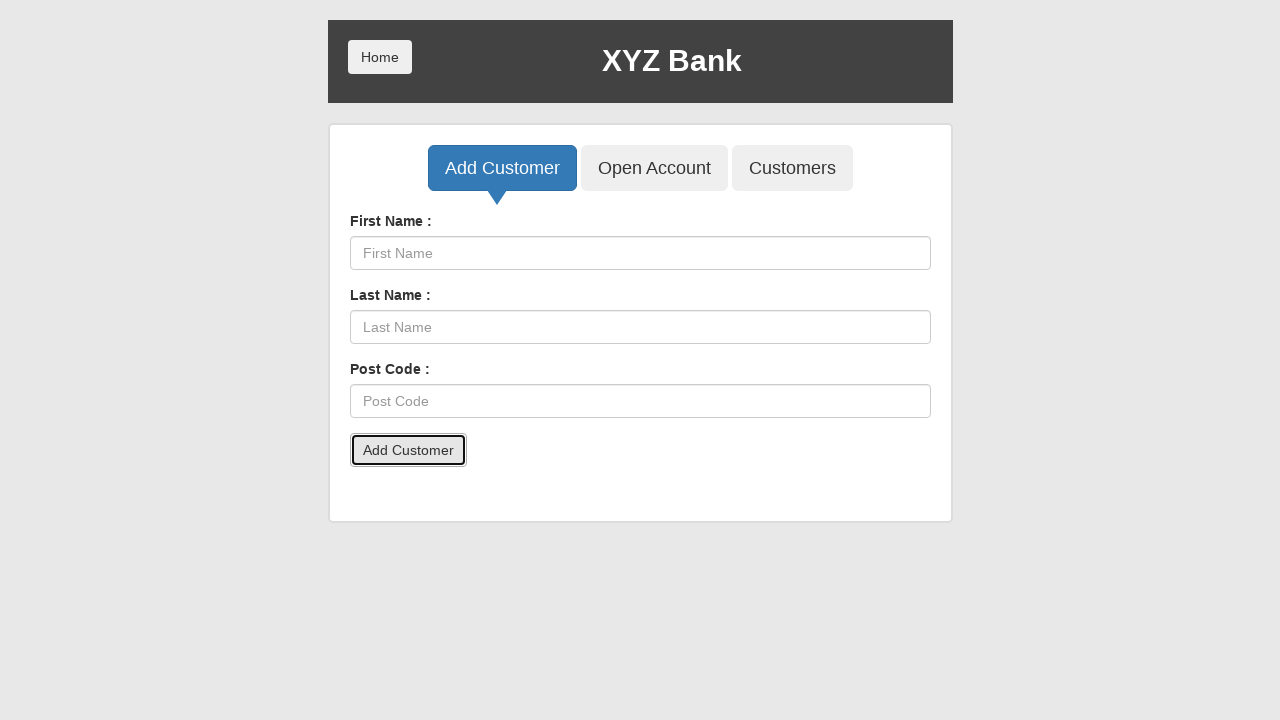

Waited for alert to be processed
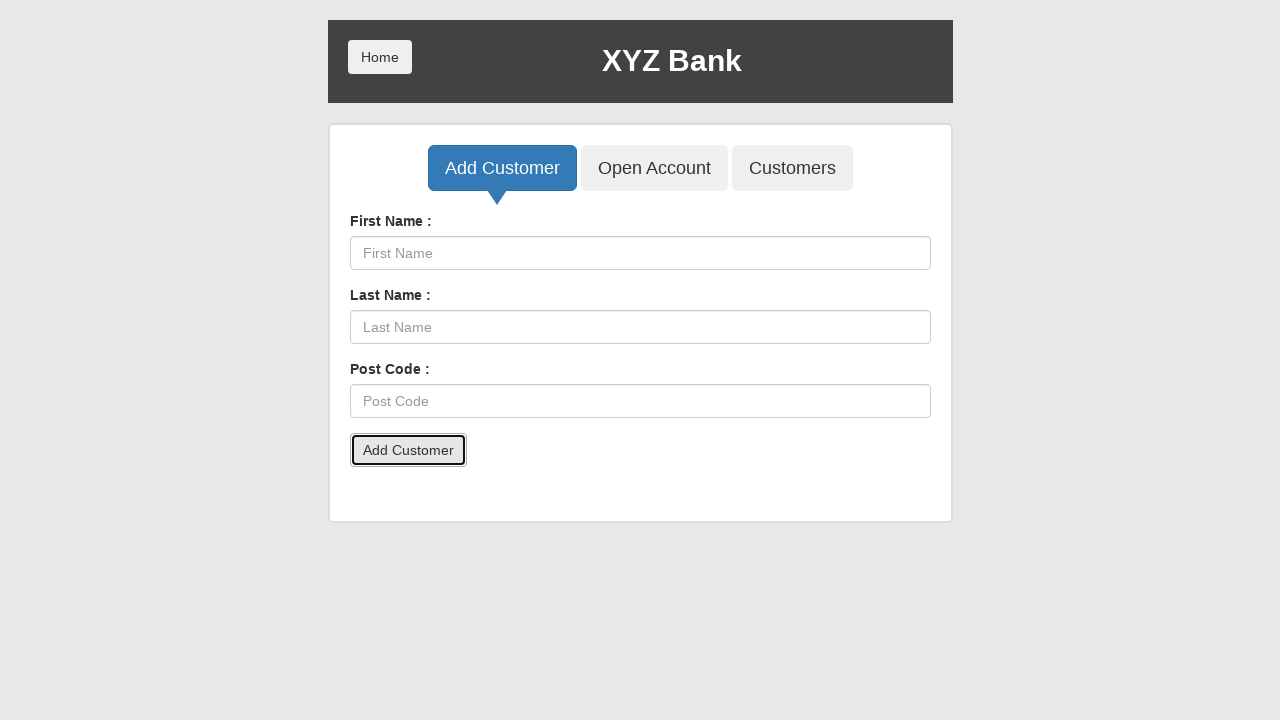

Clicked Open Account button at (654, 168) on .btn.btn-lg.tab[ng-class='btnClass2']
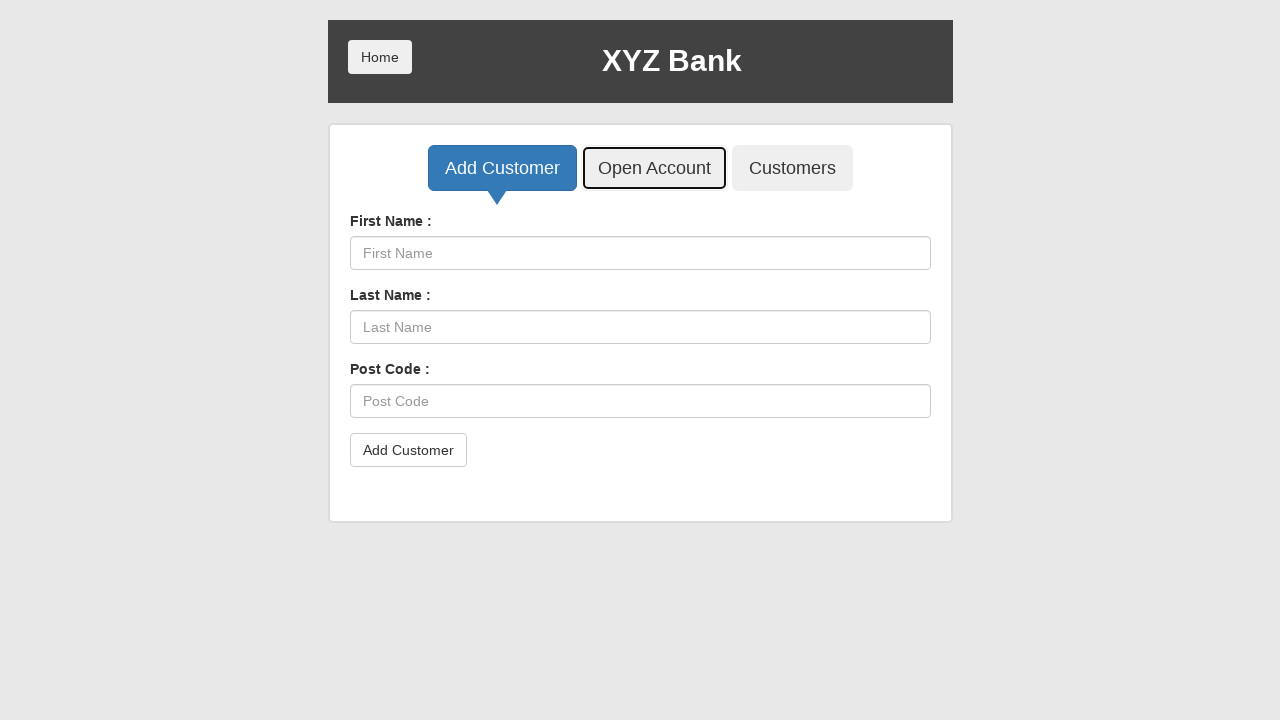

Open Account section loaded
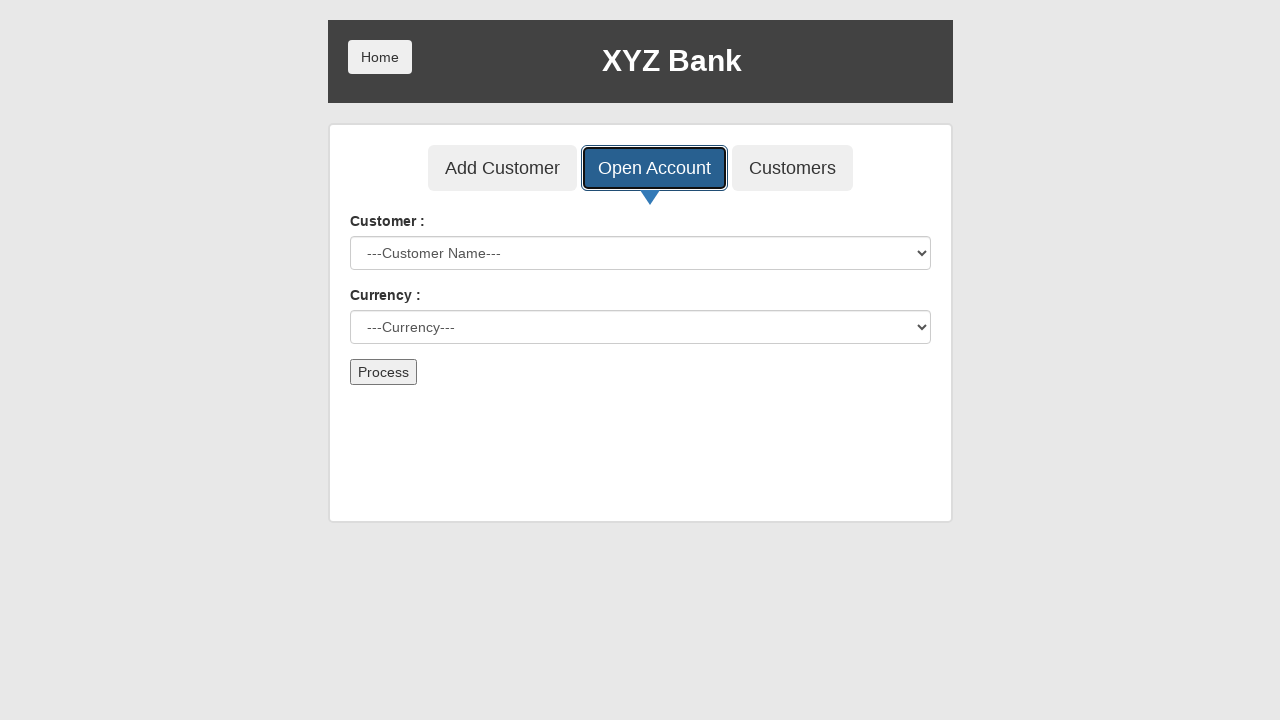

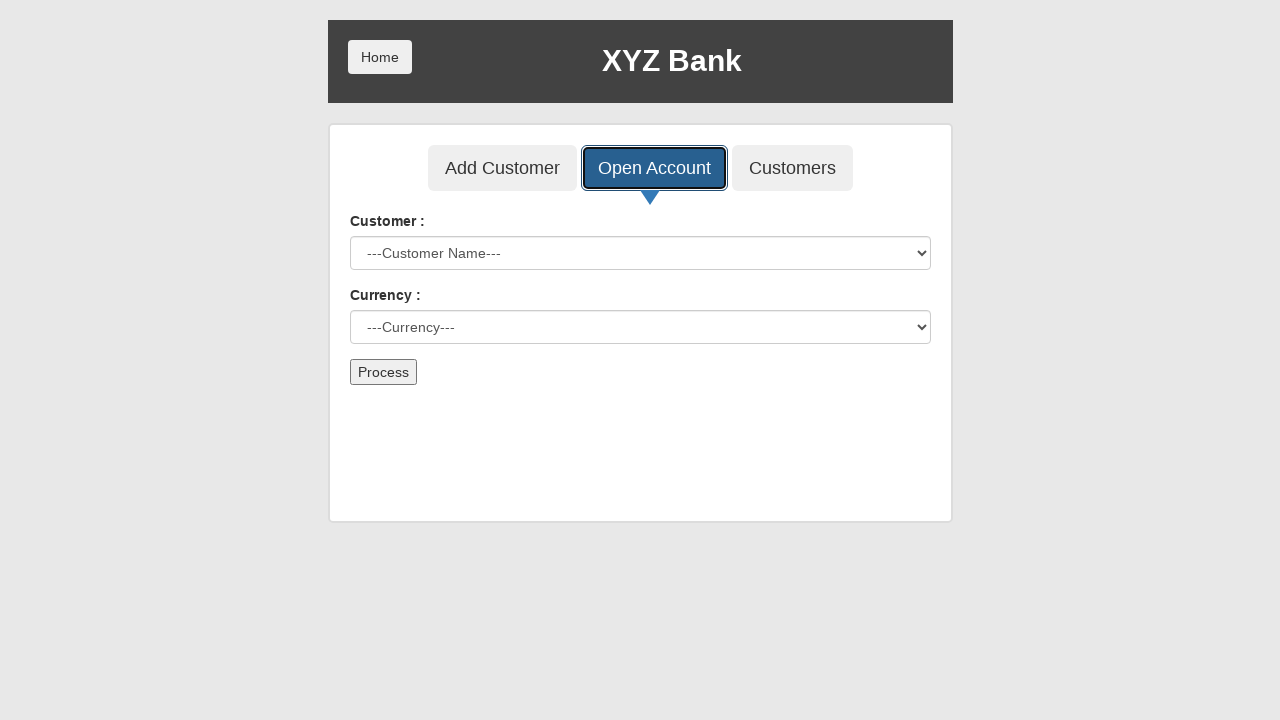